Tests dismissing a JavaScript confirm dialog by clicking a button that triggers the confirm dialog and then dismissing it

Starting URL: https://automationfc.github.io/basic-form/

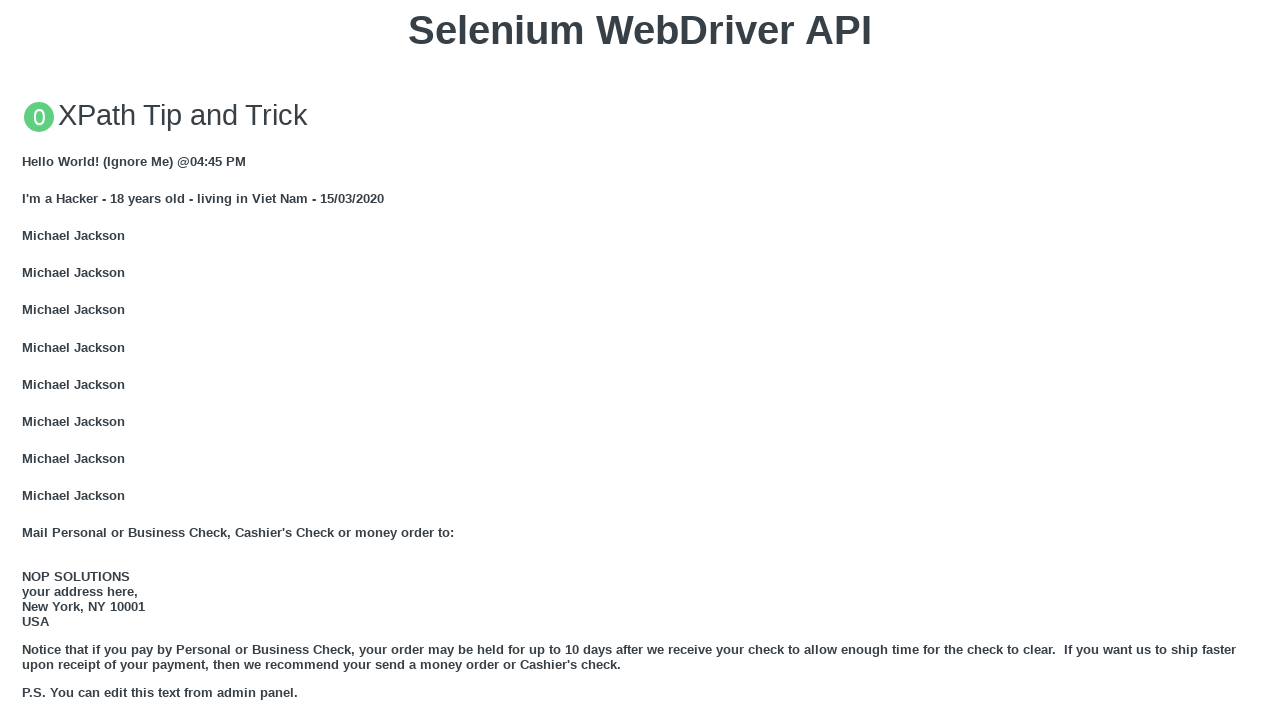

Clicked button to trigger JavaScript confirm dialog at (640, 360) on xpath=//button[text()='Click for JS Confirm']
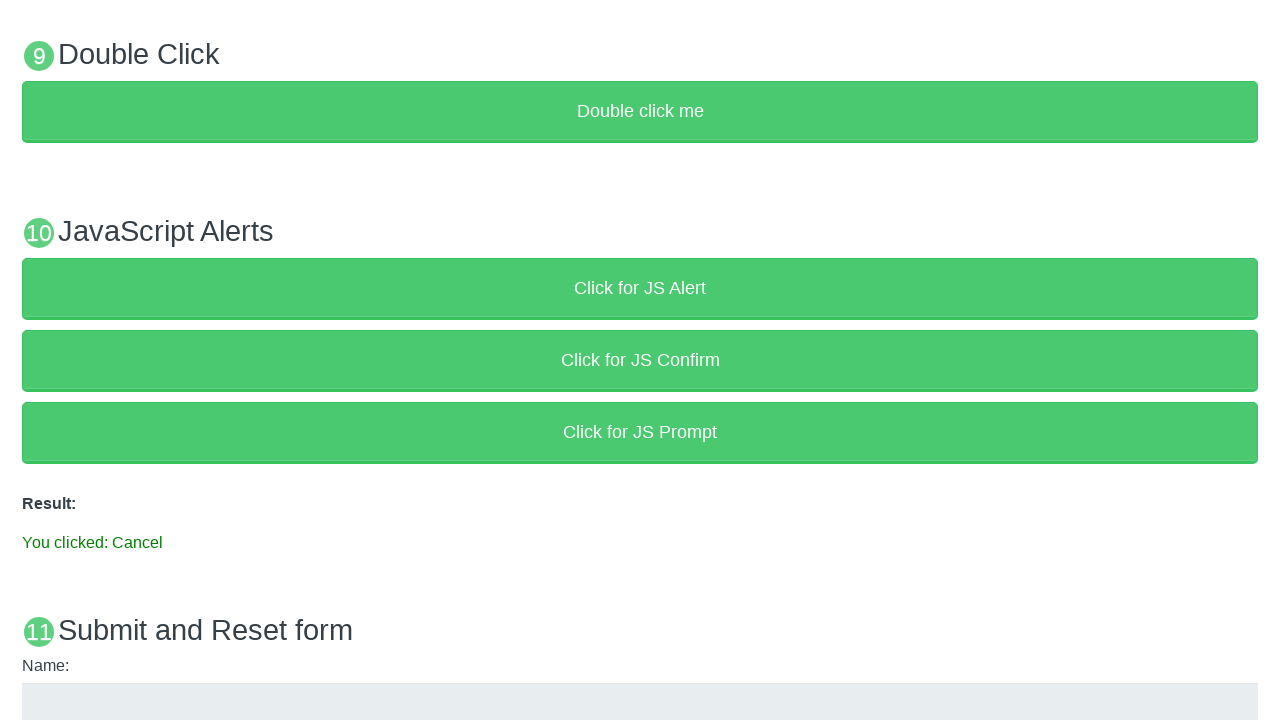

Set up dialog handler to dismiss confirm dialog
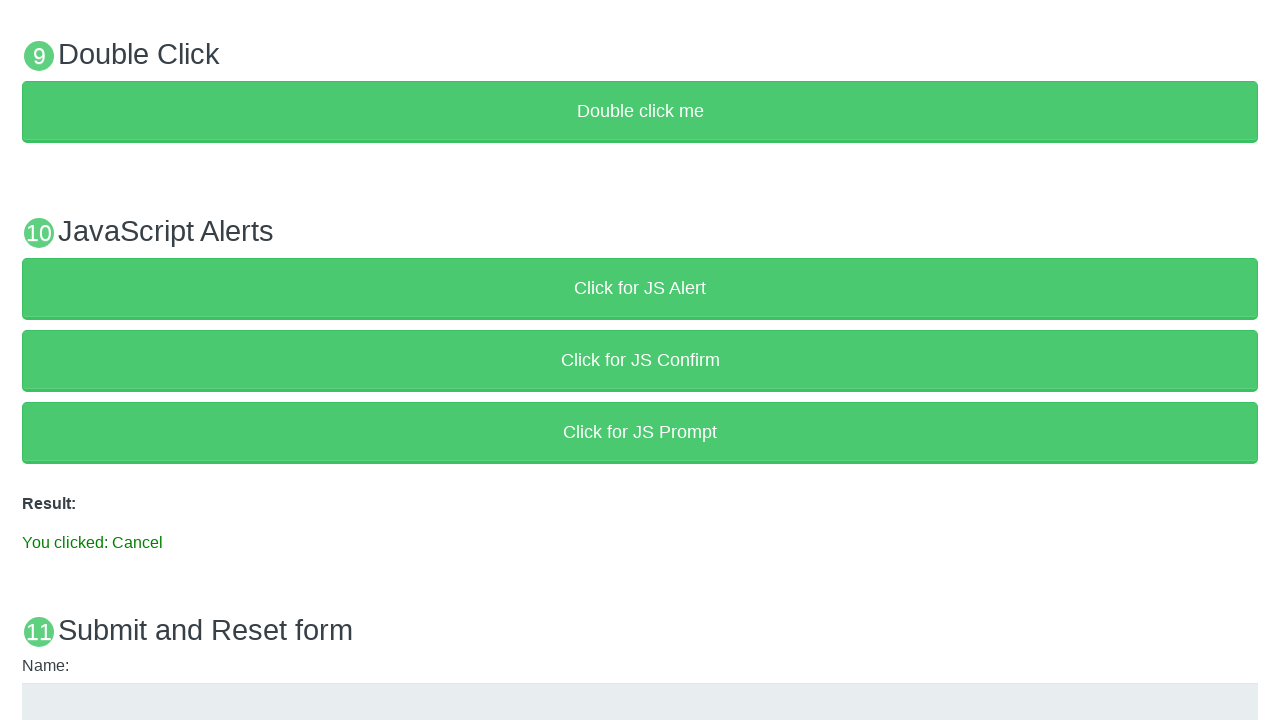

Verified result message appeared after dismissing confirm dialog
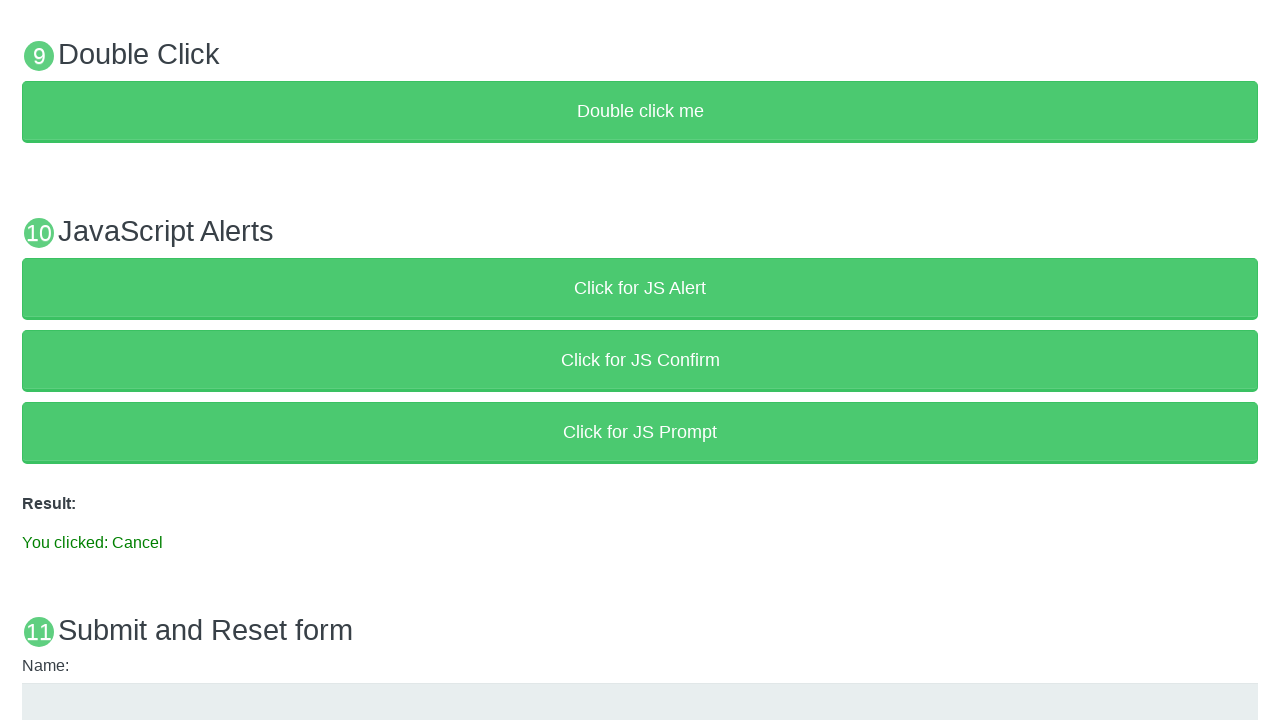

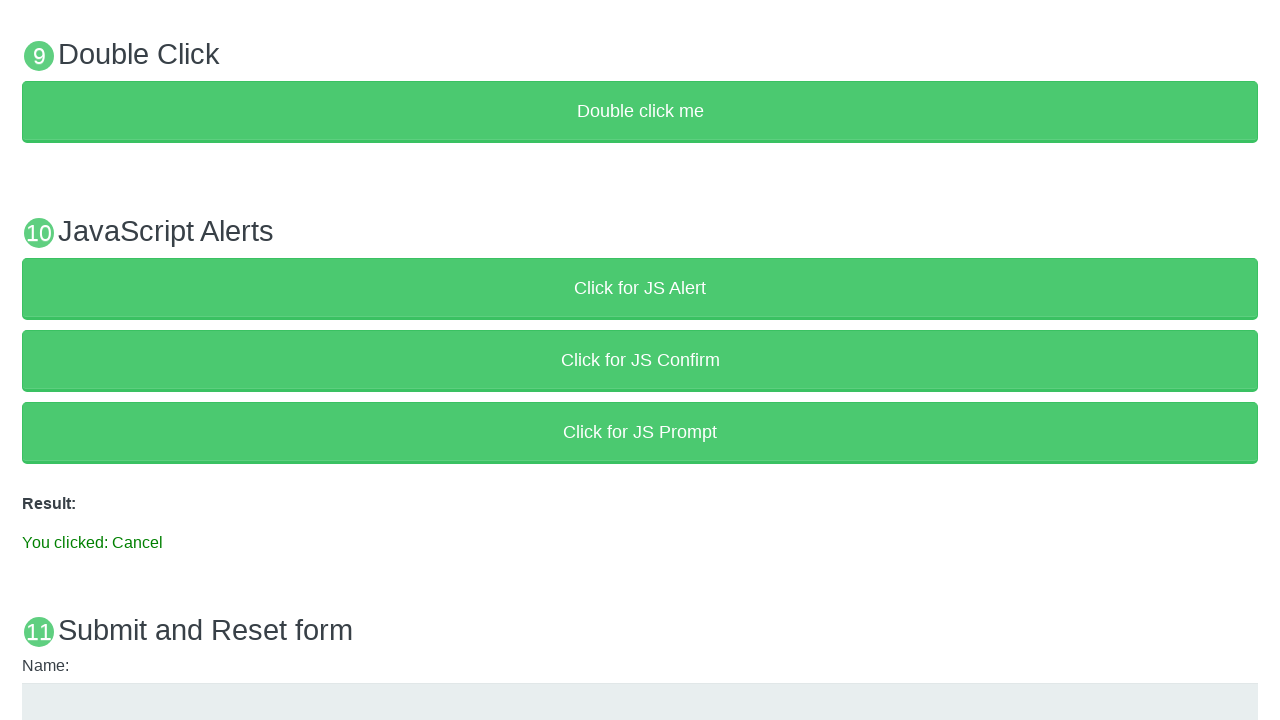